Tests dynamic loading by clicking start button and waiting adequate time for "Hello World!" text to appear

Starting URL: https://automationfc.github.io/dynamic-loading/

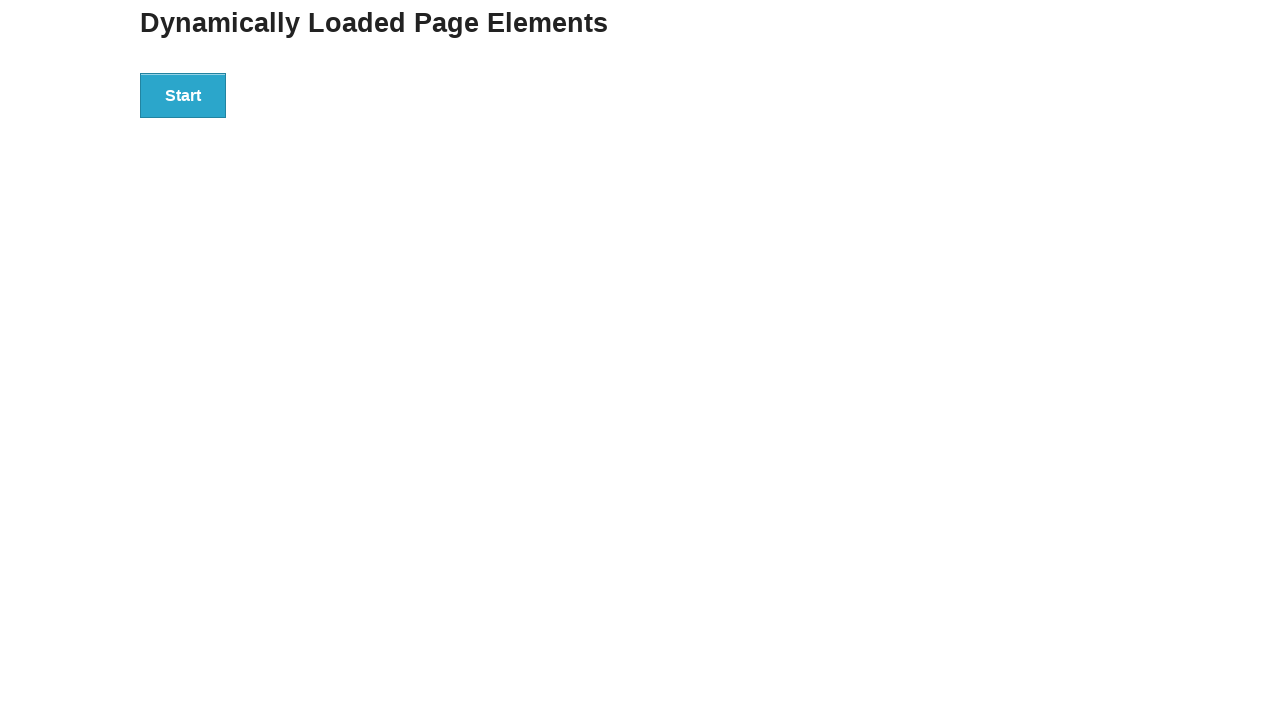

Clicked start button to trigger dynamic loading at (183, 95) on div[id='start'] button
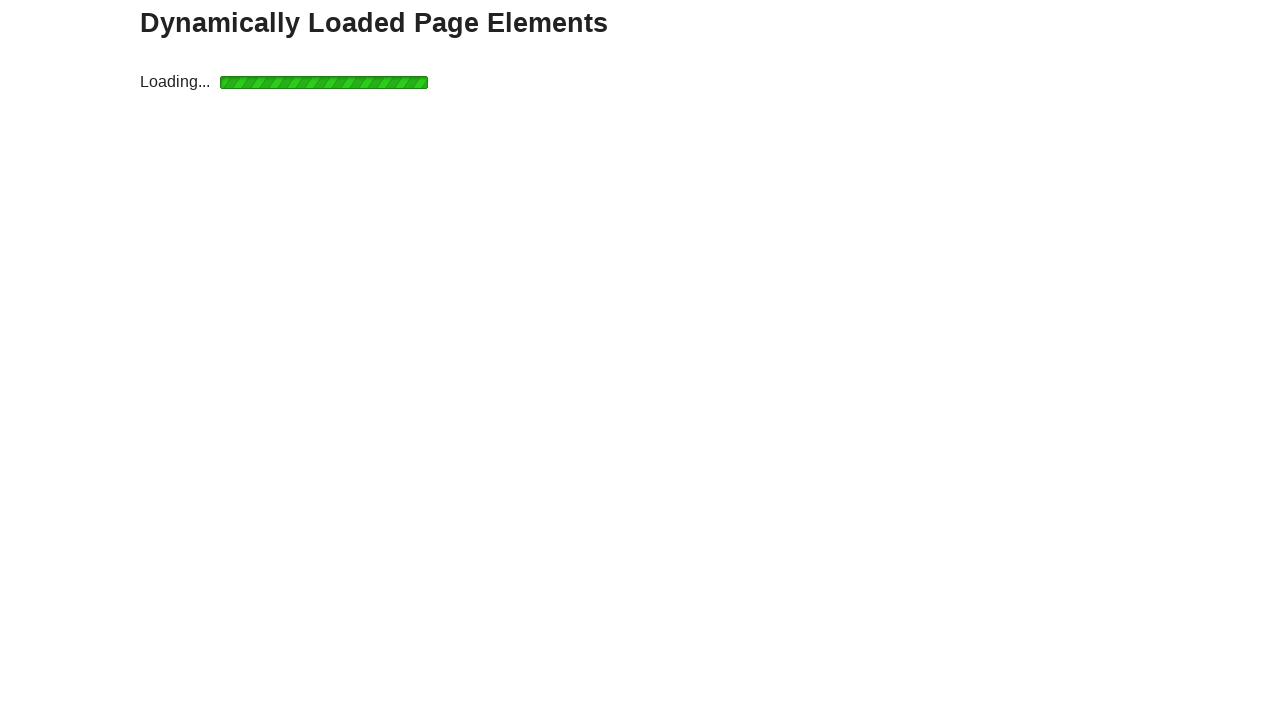

Waited 5 seconds for dynamic content to load
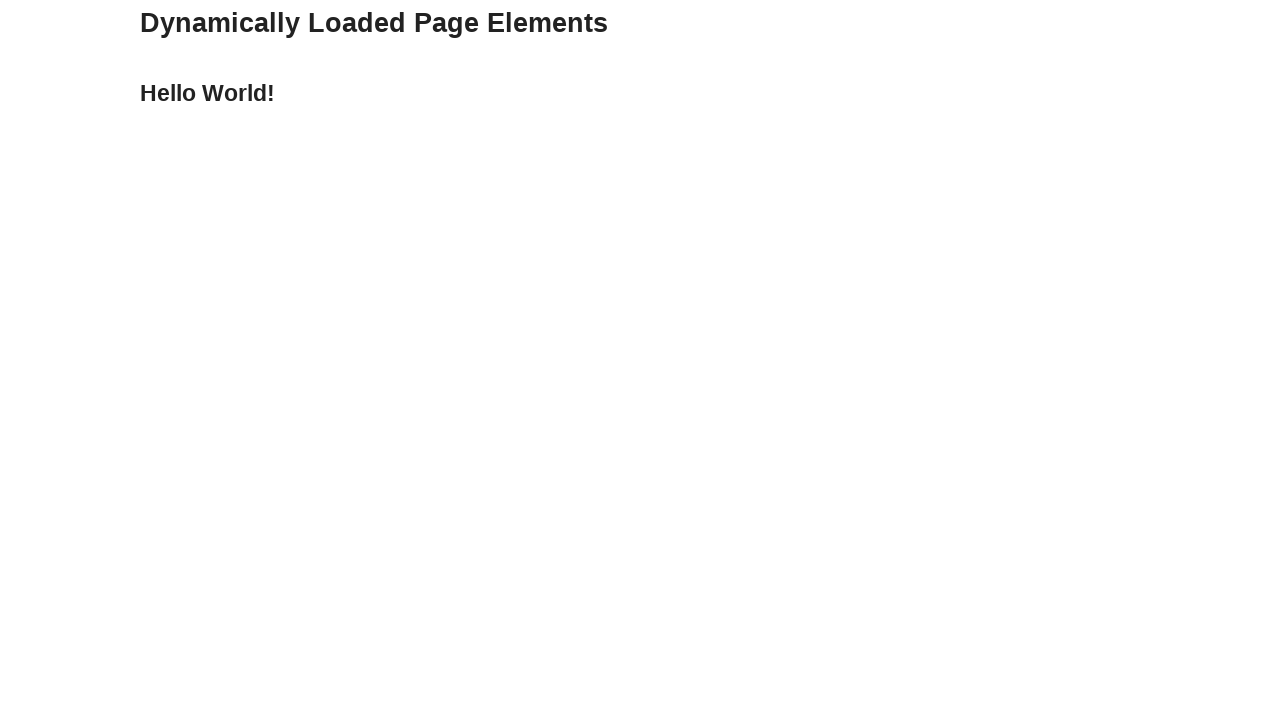

Verified 'Hello World!' text appeared in finish section
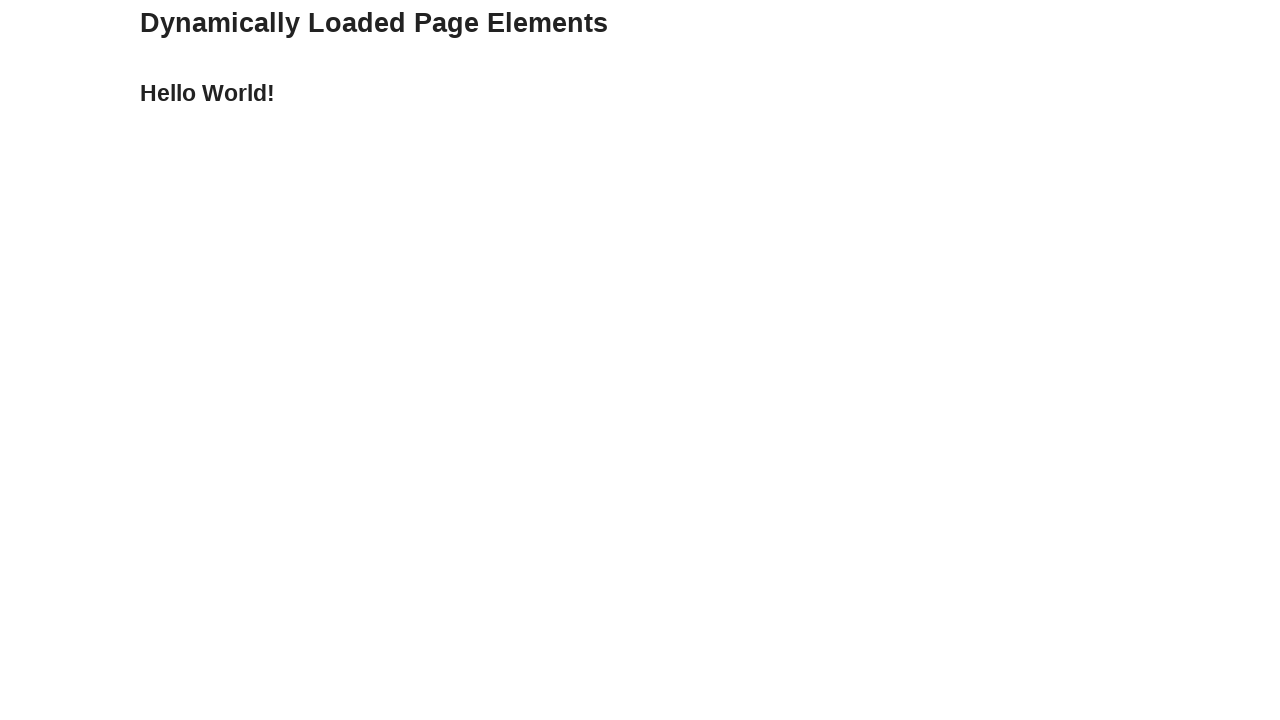

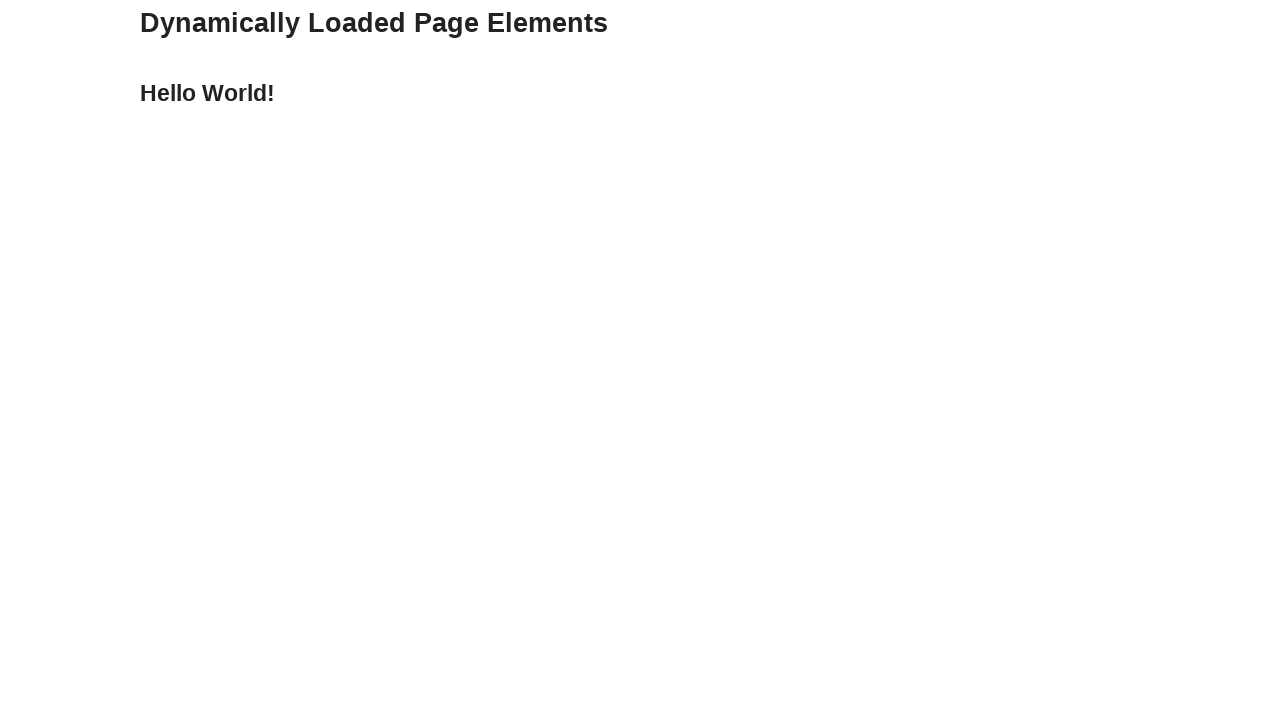